Tests the Python.org search functionality by entering "pycon" in the search field and submitting the search form, then verifying the page loads correctly.

Starting URL: https://www.python.org

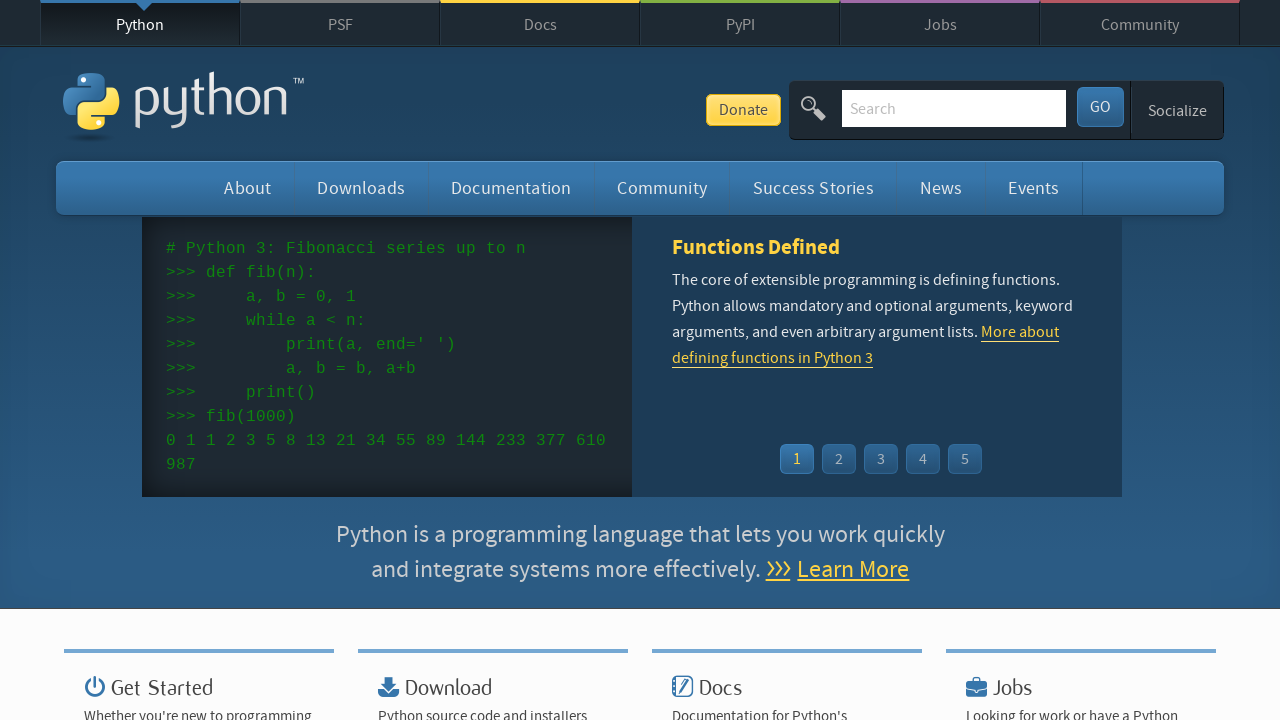

Verified page title contains 'Python'
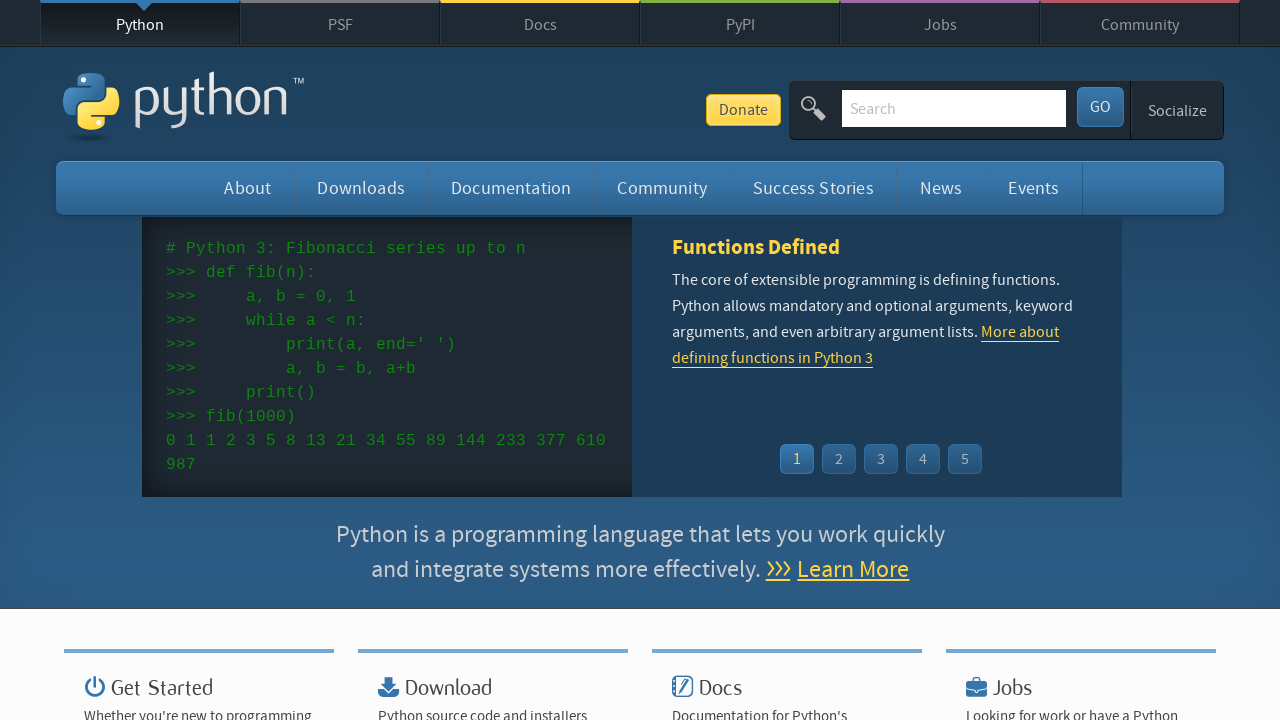

Filled search field with 'pycon' on input[name='q']
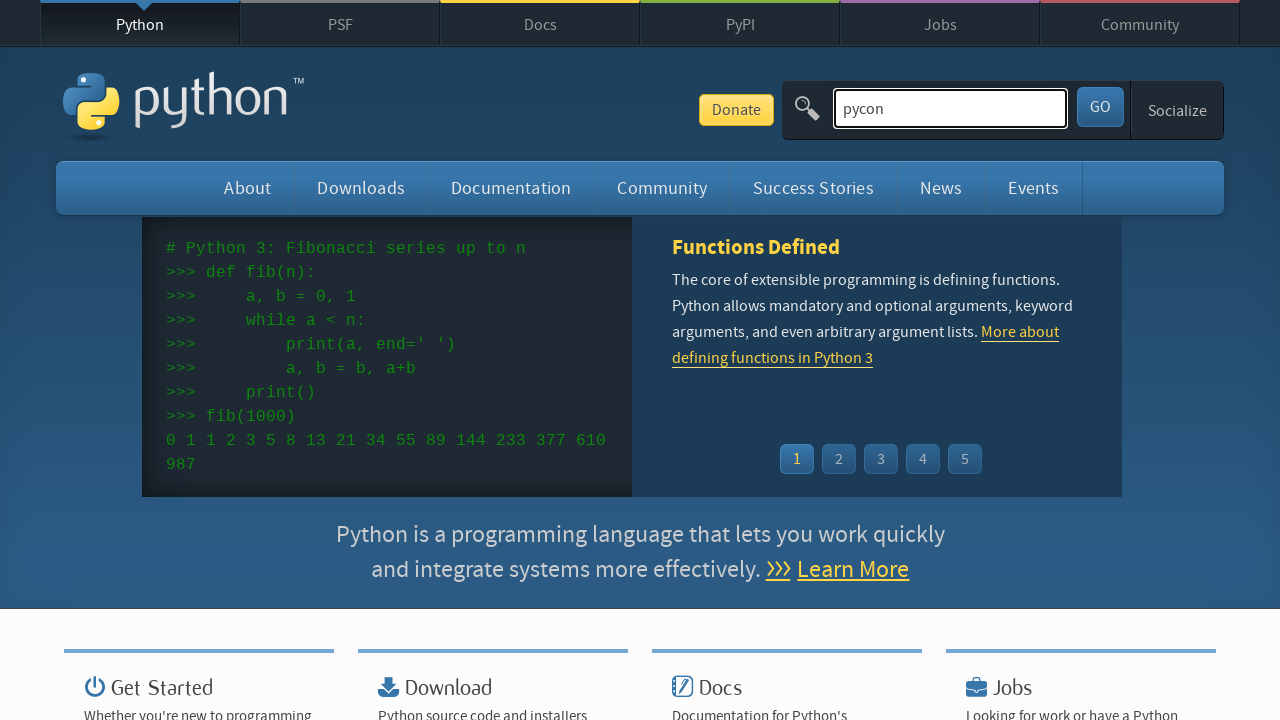

Pressed Enter to submit search form on input[name='q']
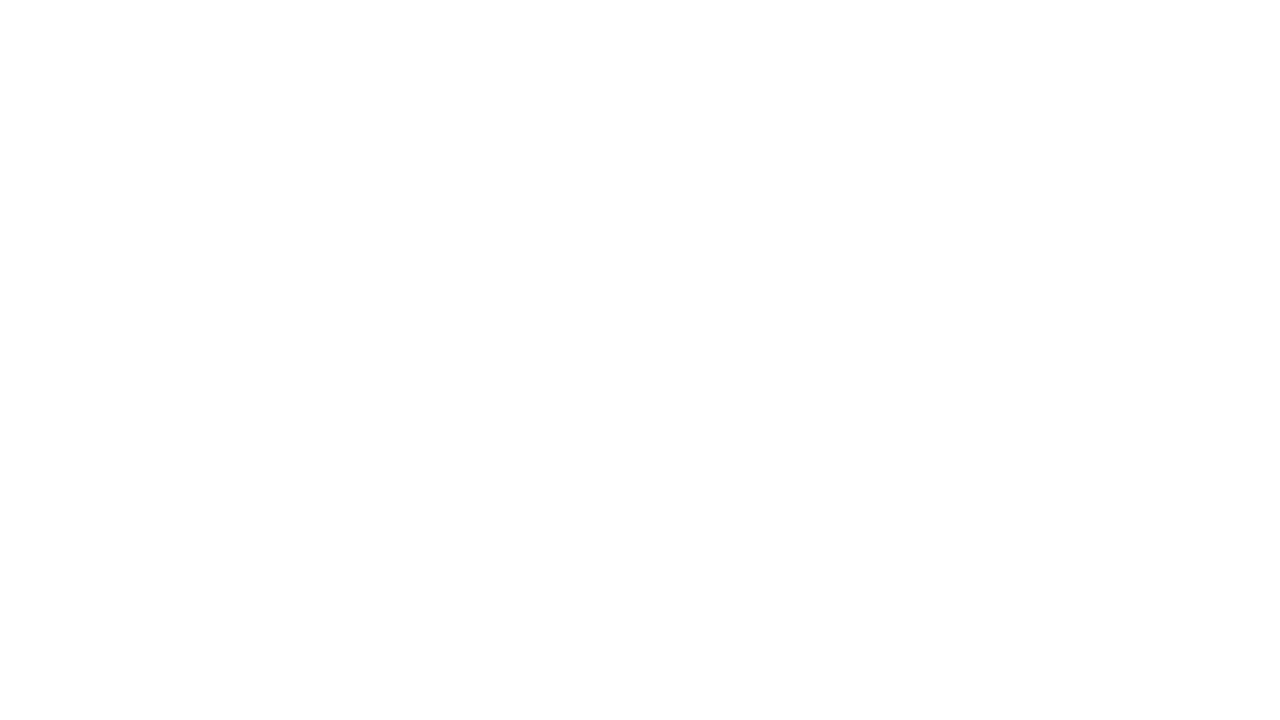

Search results page loaded successfully
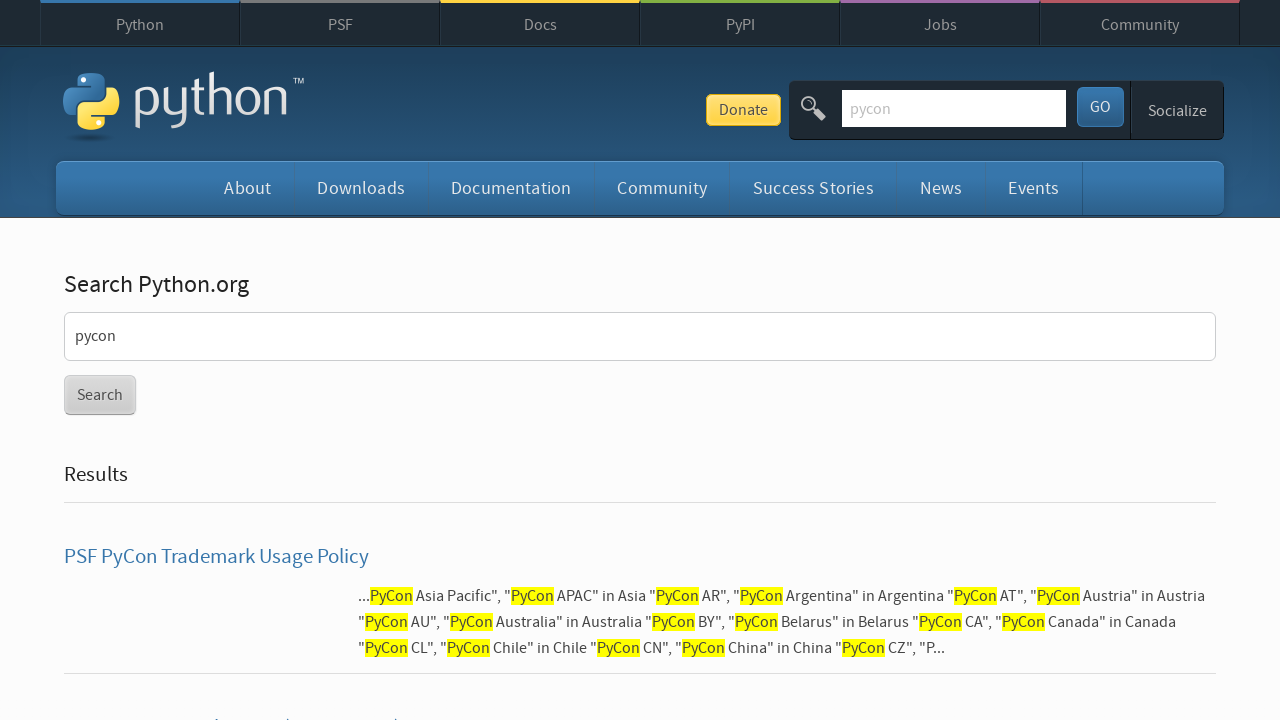

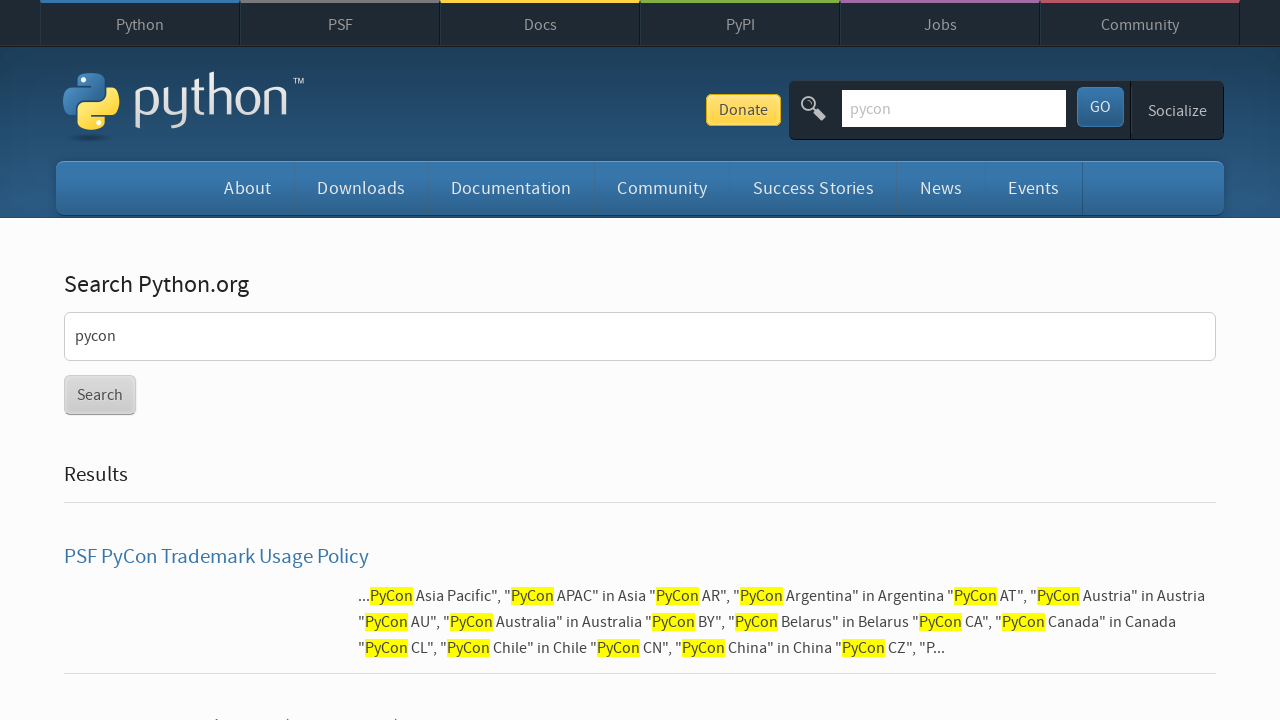